Navigates to the Advantage Online Shopping homepage and clicks on the speakers category image to browse speakers.

Starting URL: https://advantageonlineshopping.com/#/

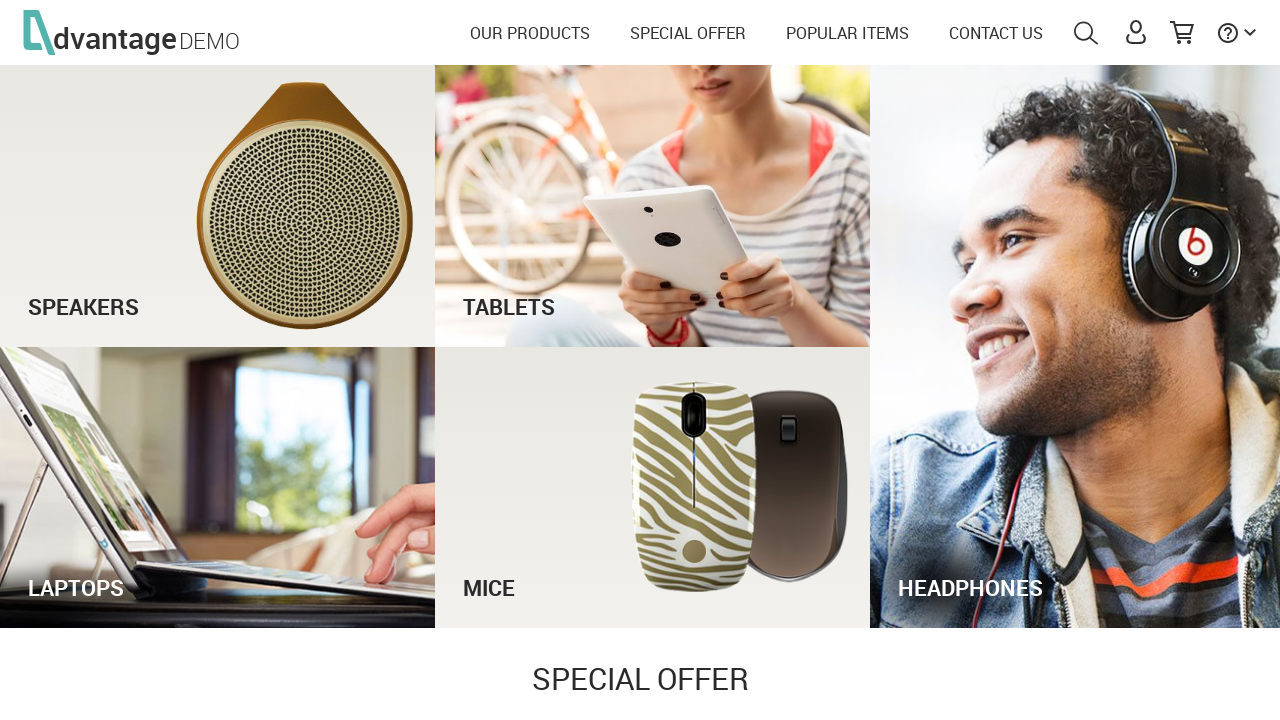

Waited for speakers image to be visible on homepage
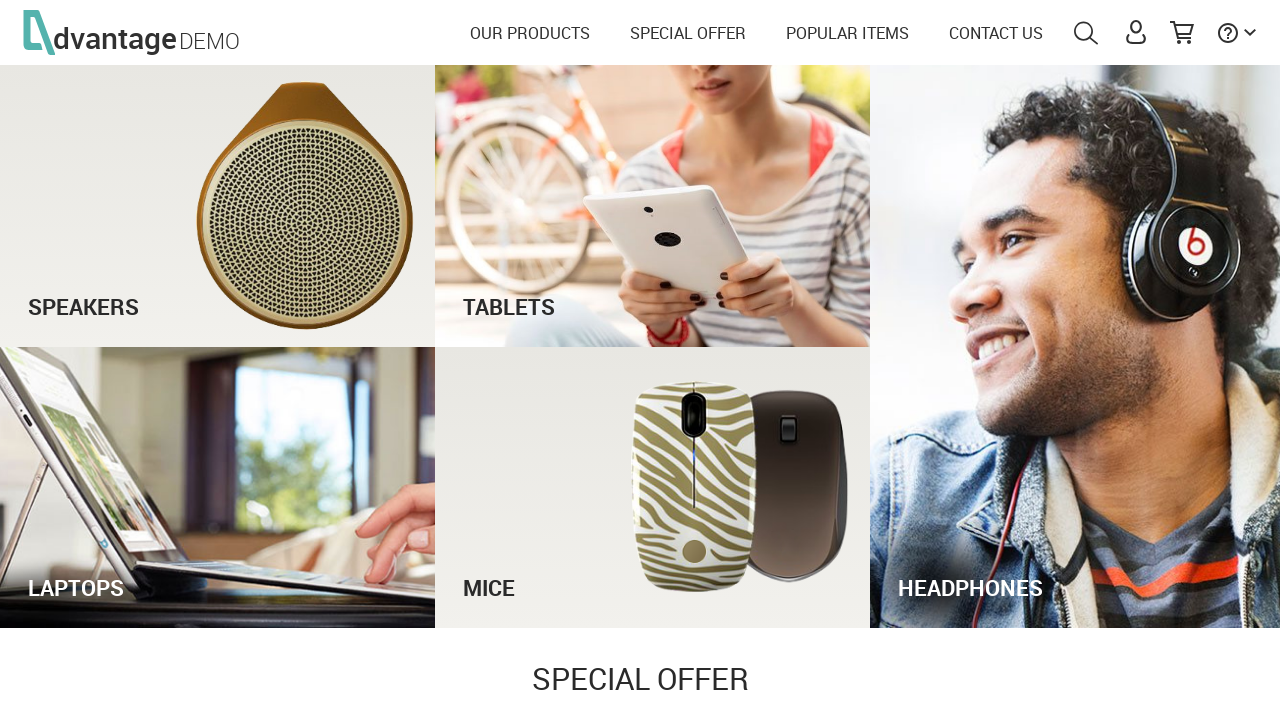

Clicked on the speakers category image at (218, 206) on #speakersImg
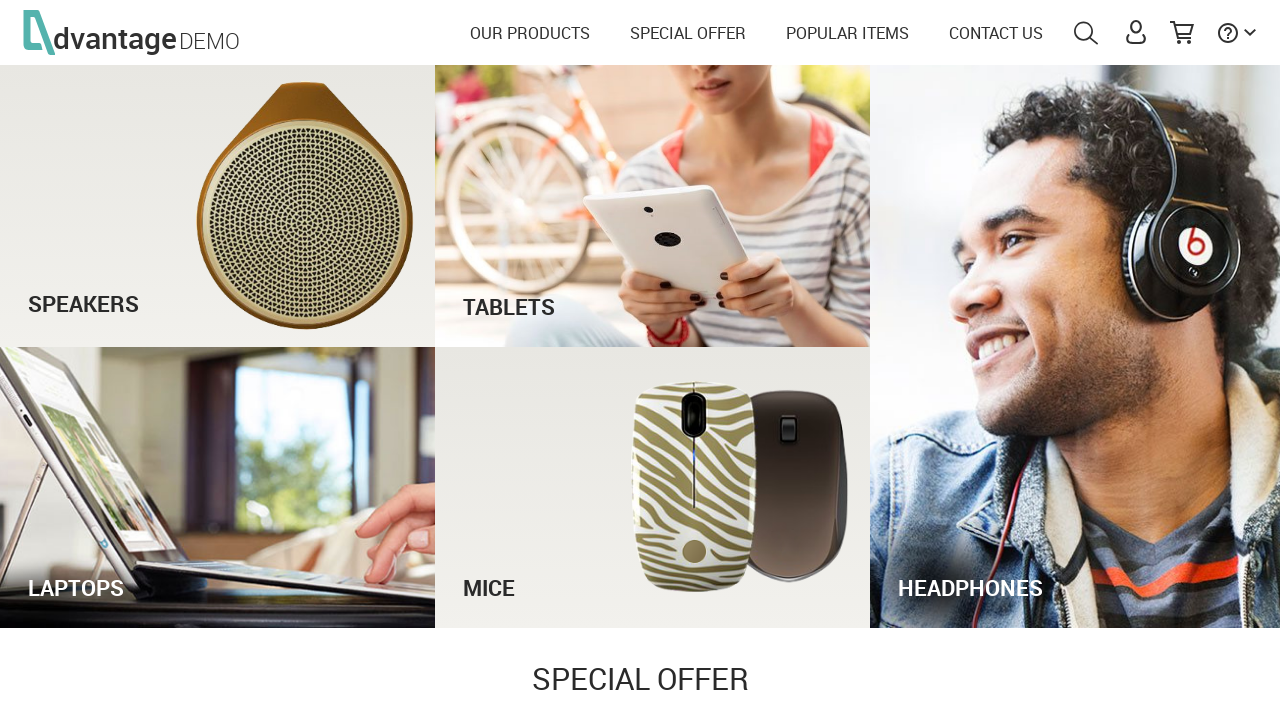

Speakers page loaded successfully
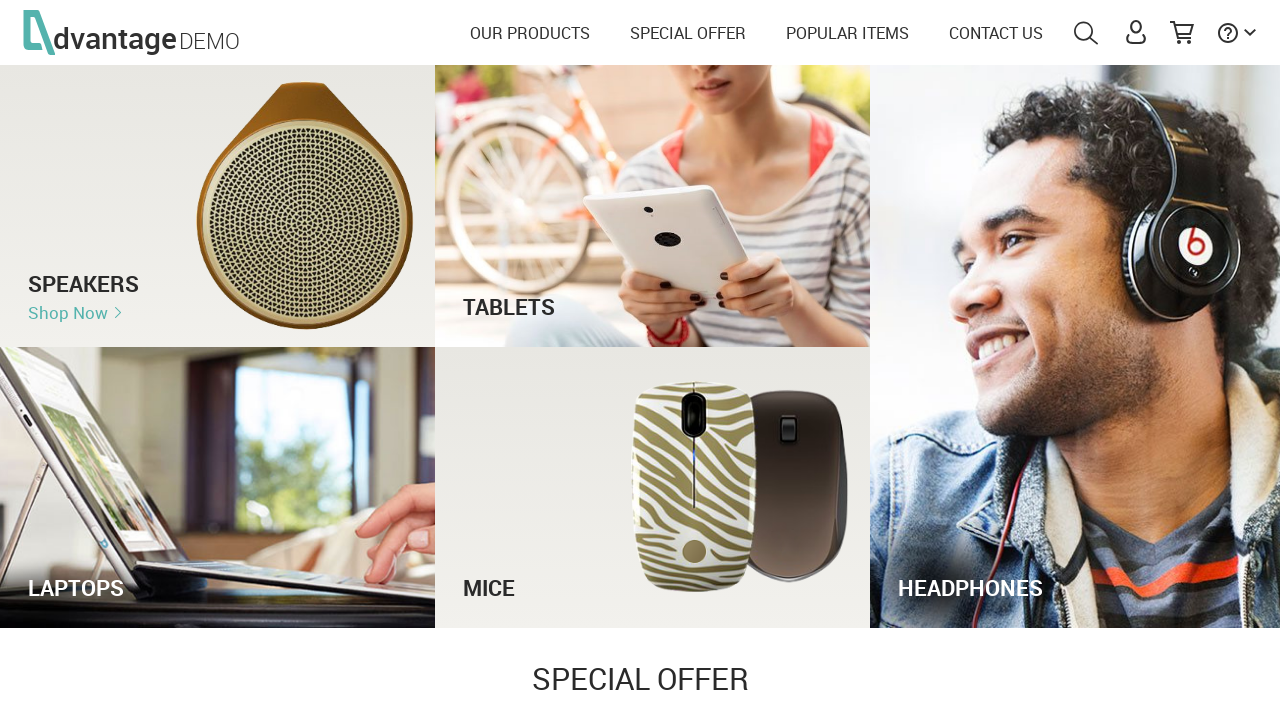

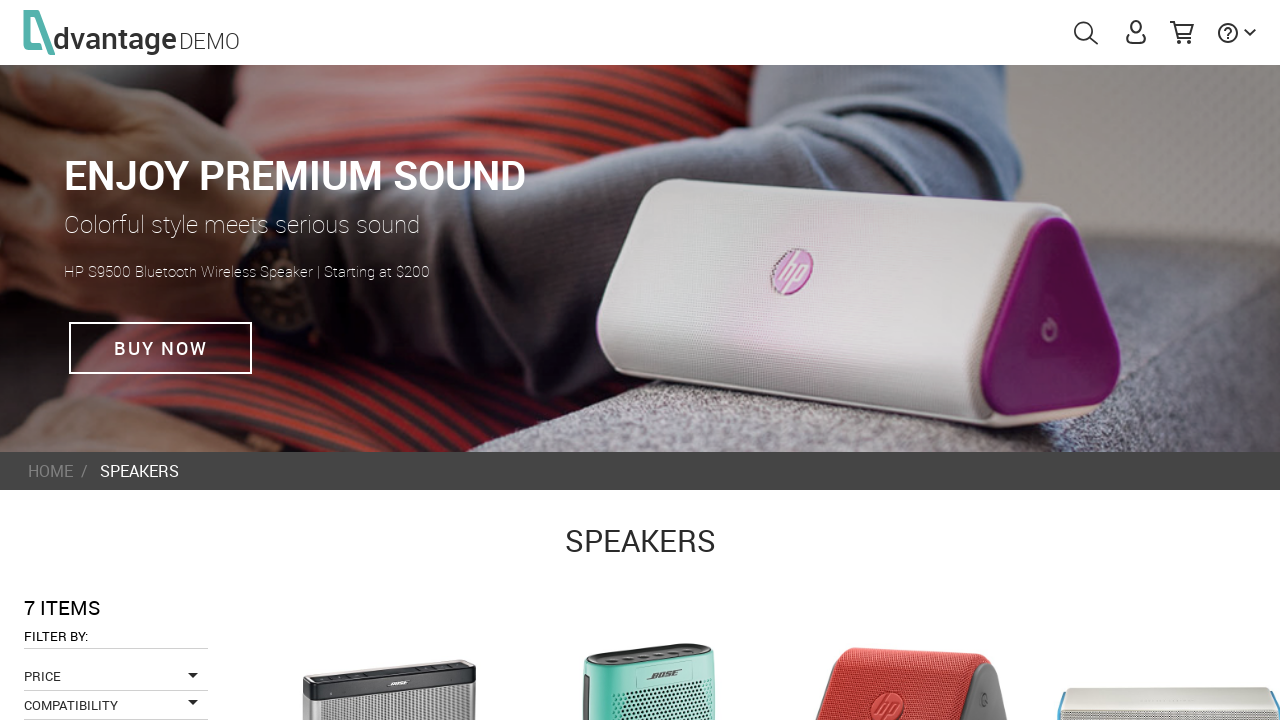